Demonstrates JavaScript execution by scrolling to the bottom of the page and displaying an alert dialog

Starting URL: https://www.bigbasket.com/

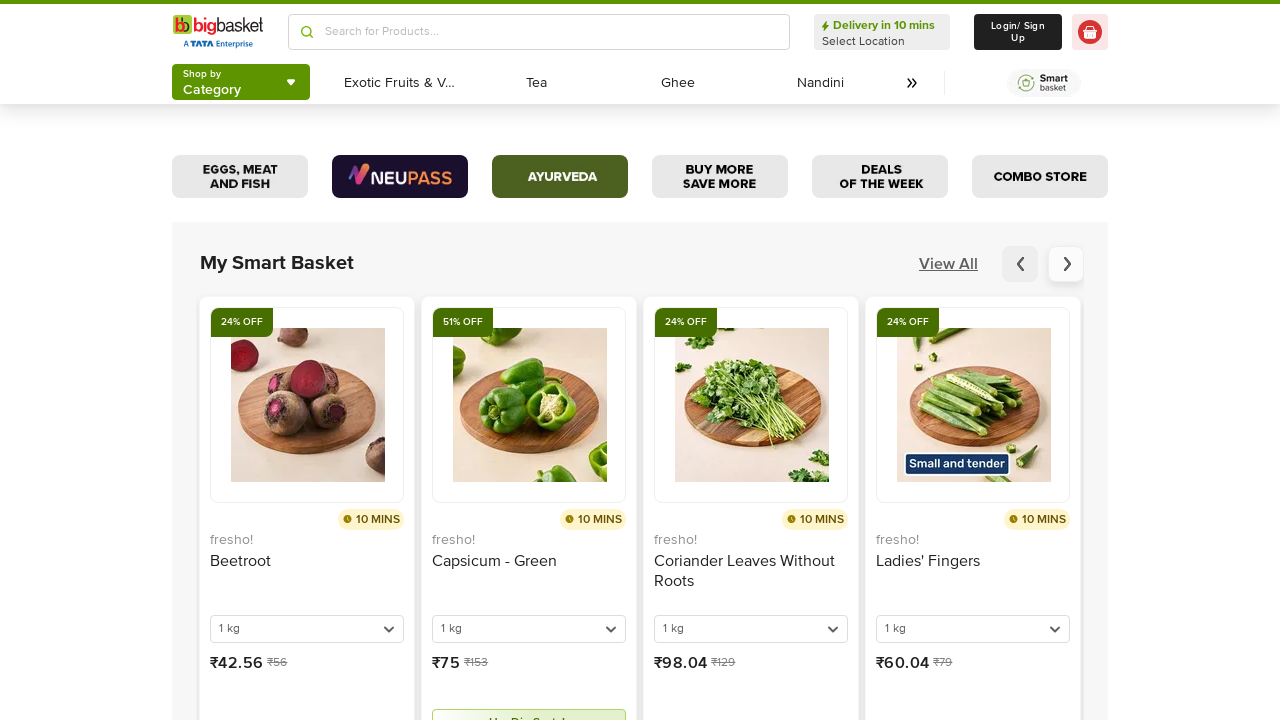

Scrolled to the bottom of the page using JavaScript
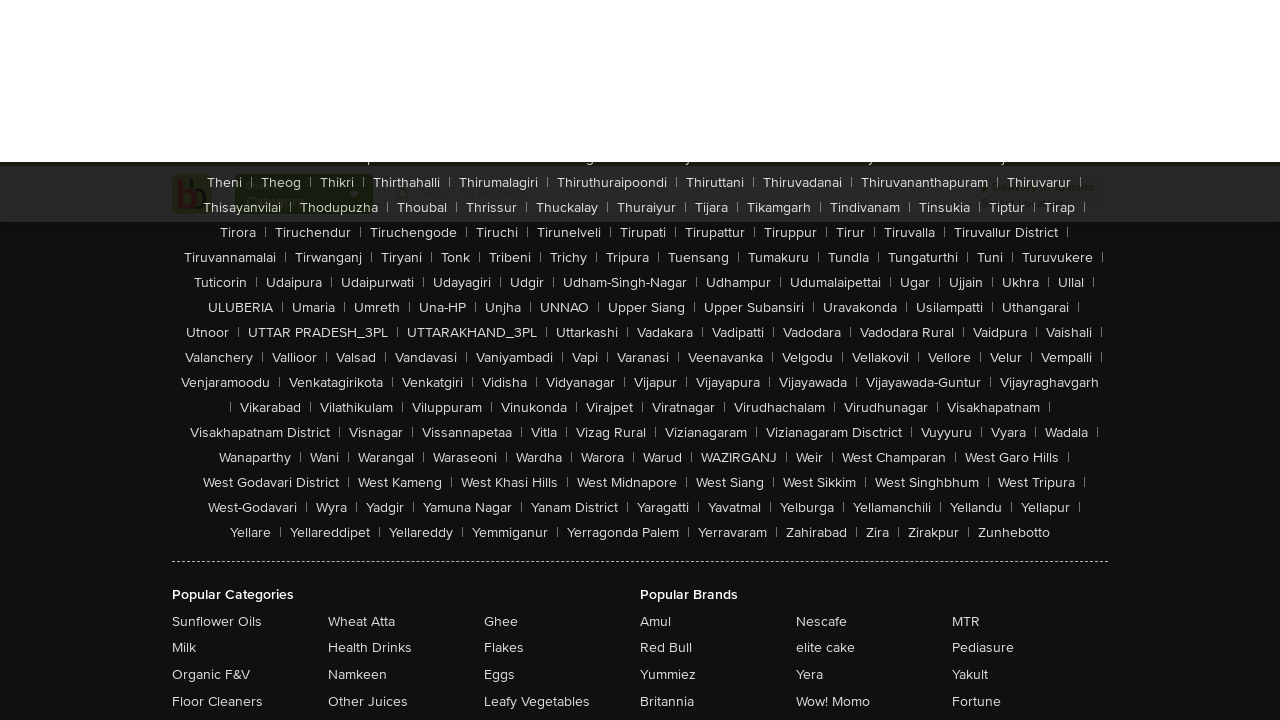

Executed JavaScript to display alert dialog with message 'This is my JS demo'
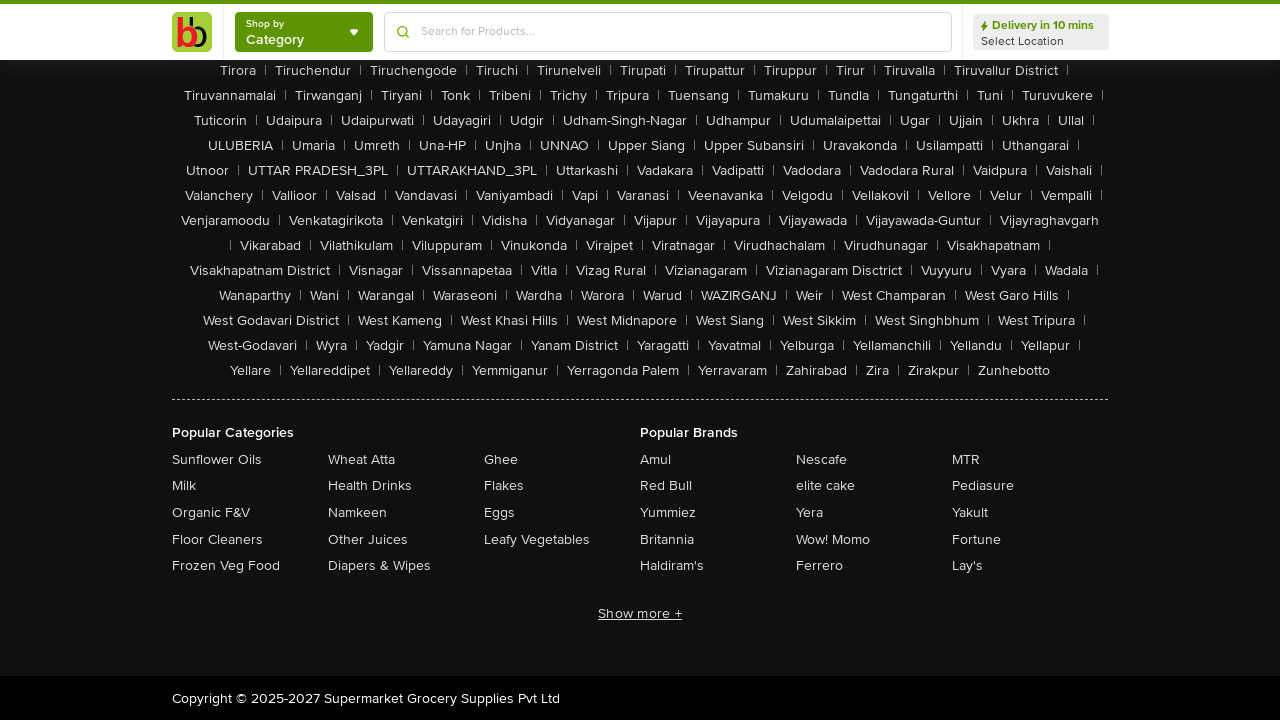

Set up dialog handler to accept alert dialogs
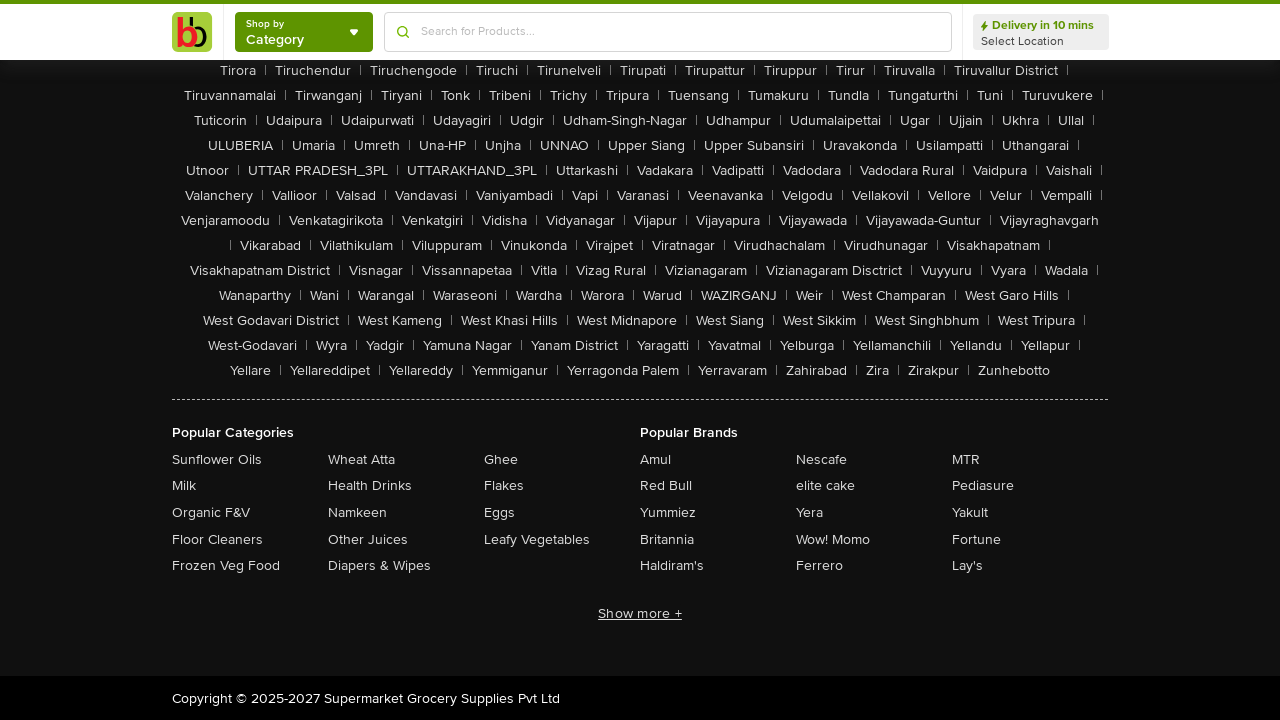

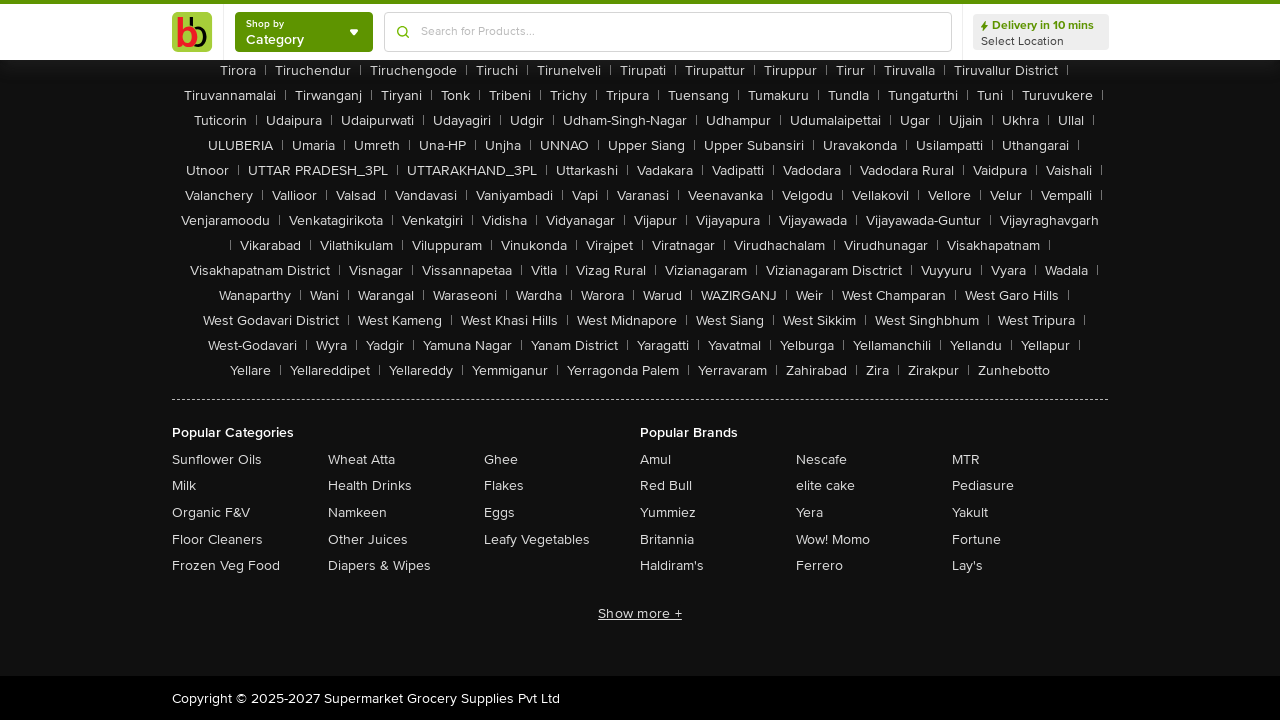